Fills out a simple form with personal information (first name, last name, city, country) and submits it by clicking the button.

Starting URL: http://suninjuly.github.io/simple_form_find_task.html

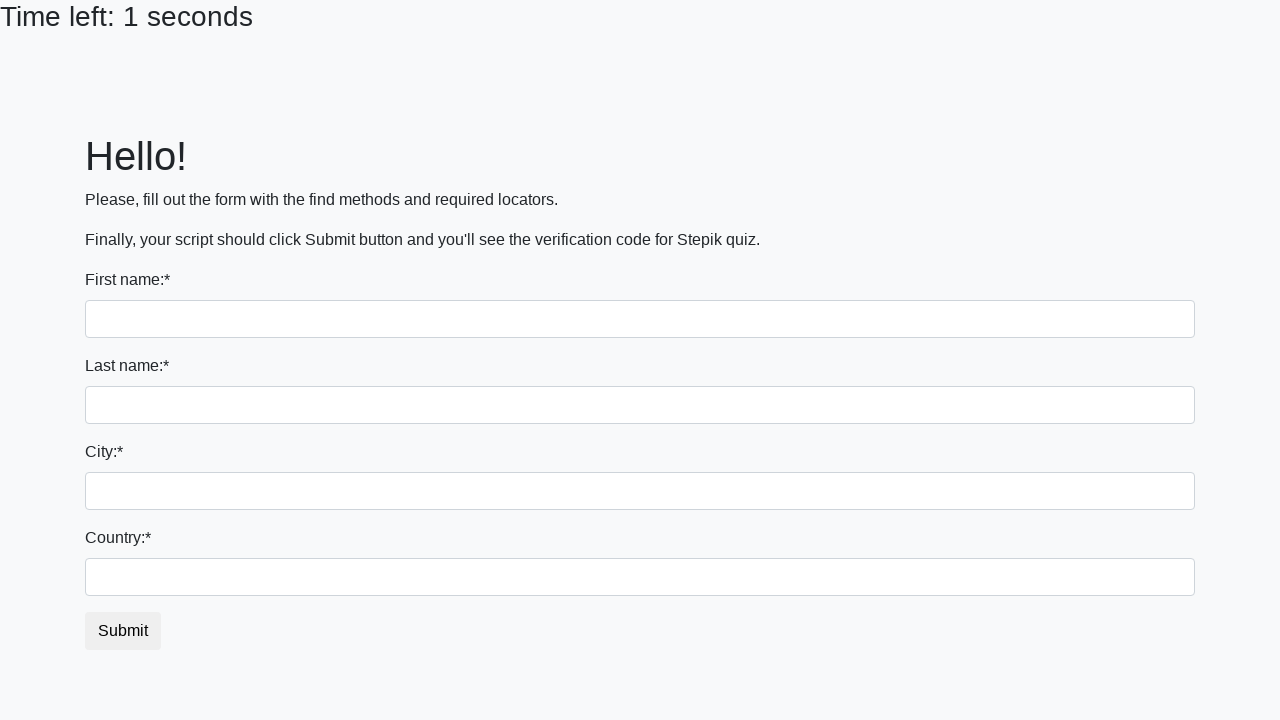

Filled first name field with 'Ivan' on input:first-of-type
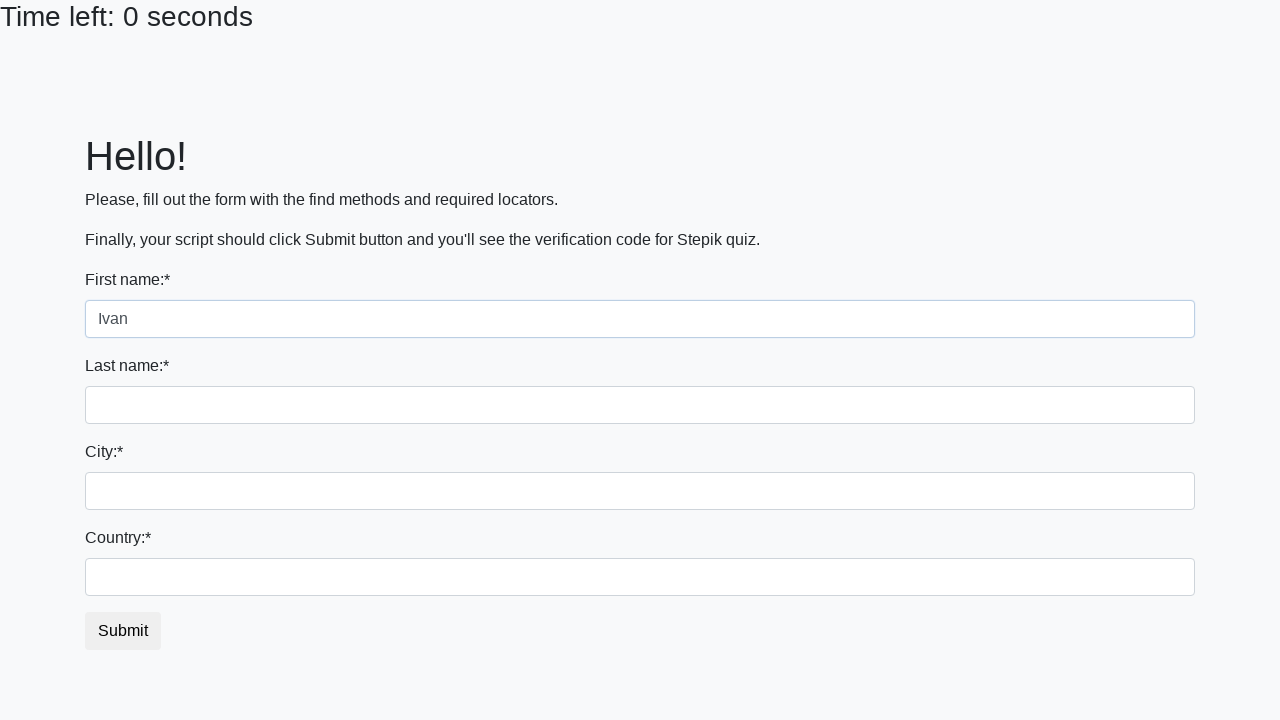

Filled last name field with 'Popovych' on input[name='last_name']
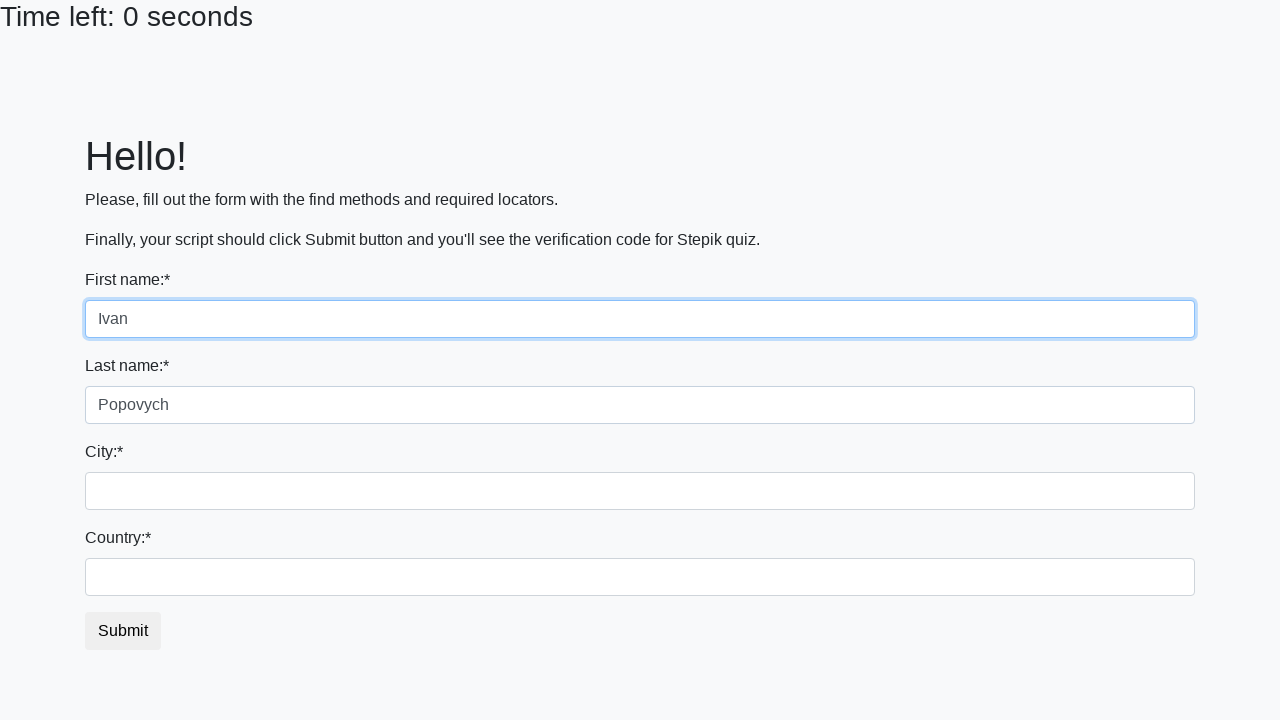

Filled city field with 'Lviv' on .form-control.city
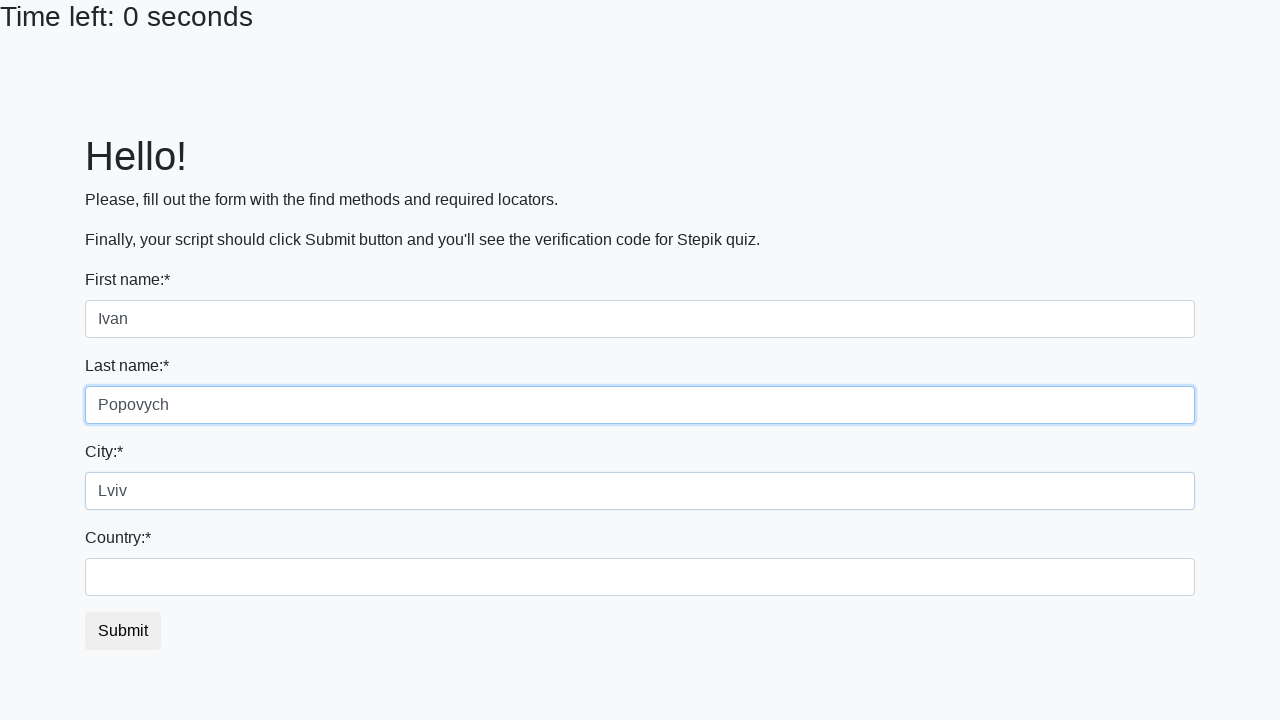

Filled country field with 'Ukraine' on #country
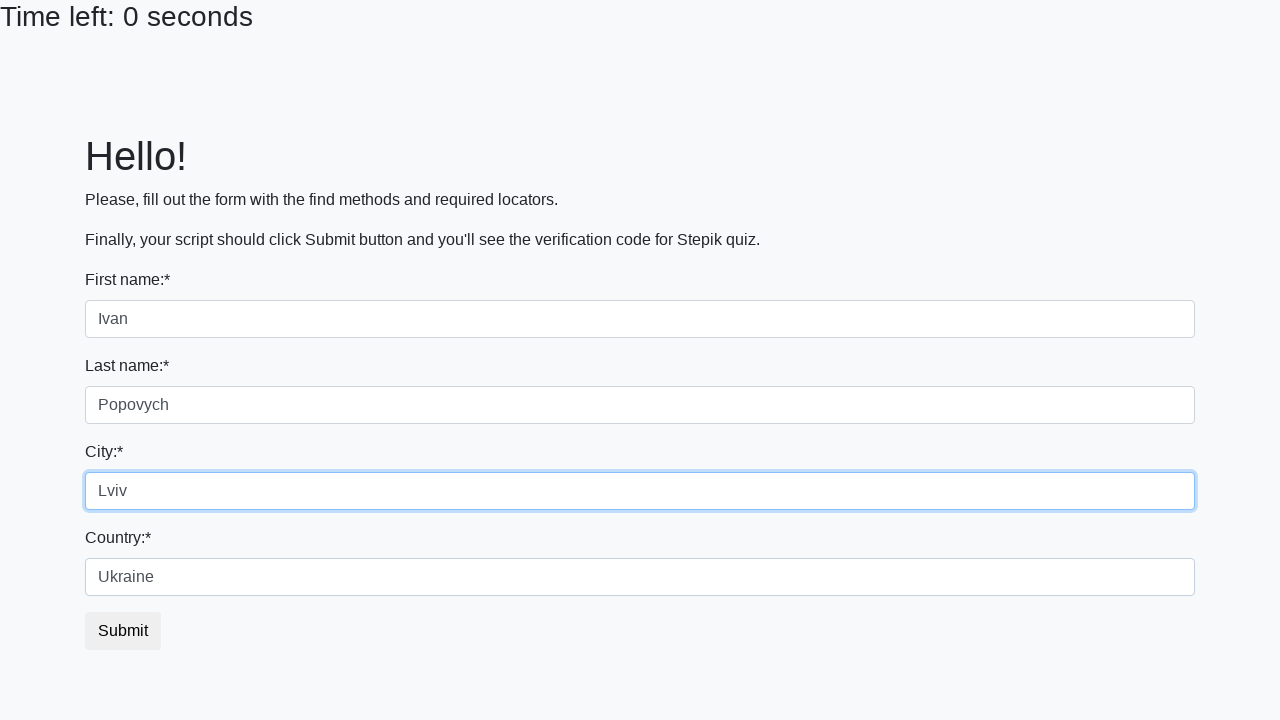

Clicked submit button to submit the form at (123, 631) on button.btn
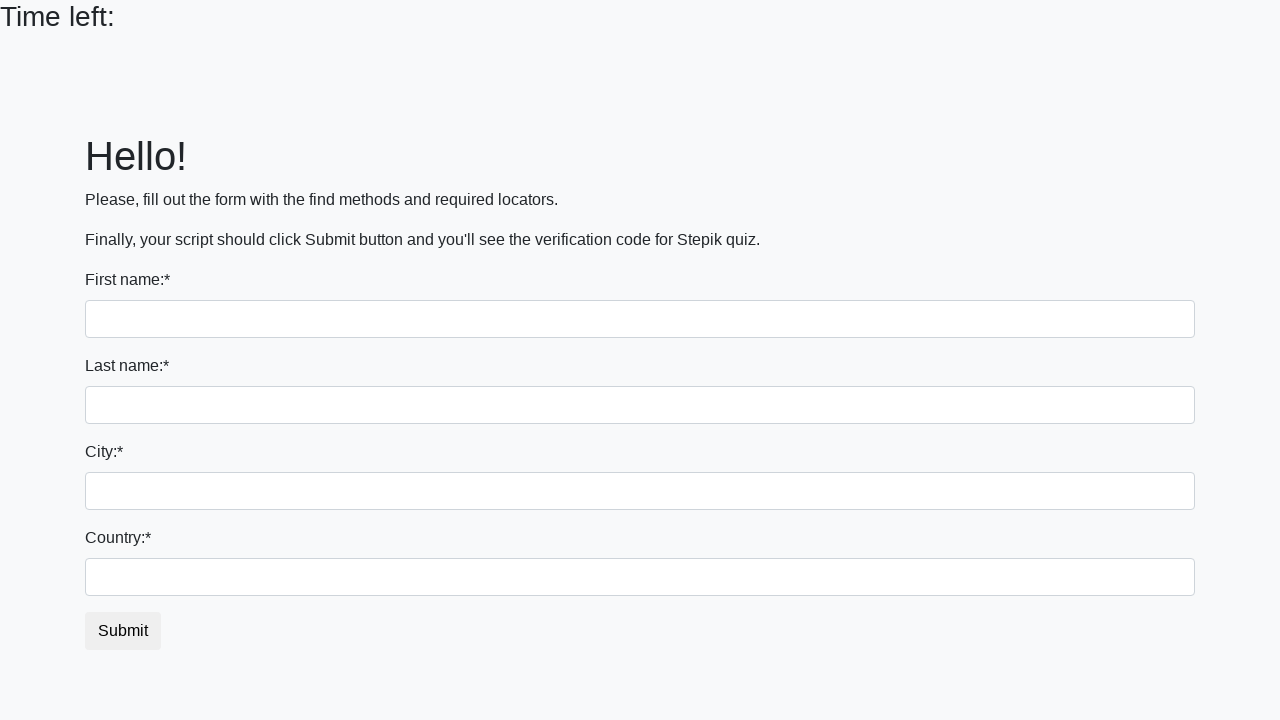

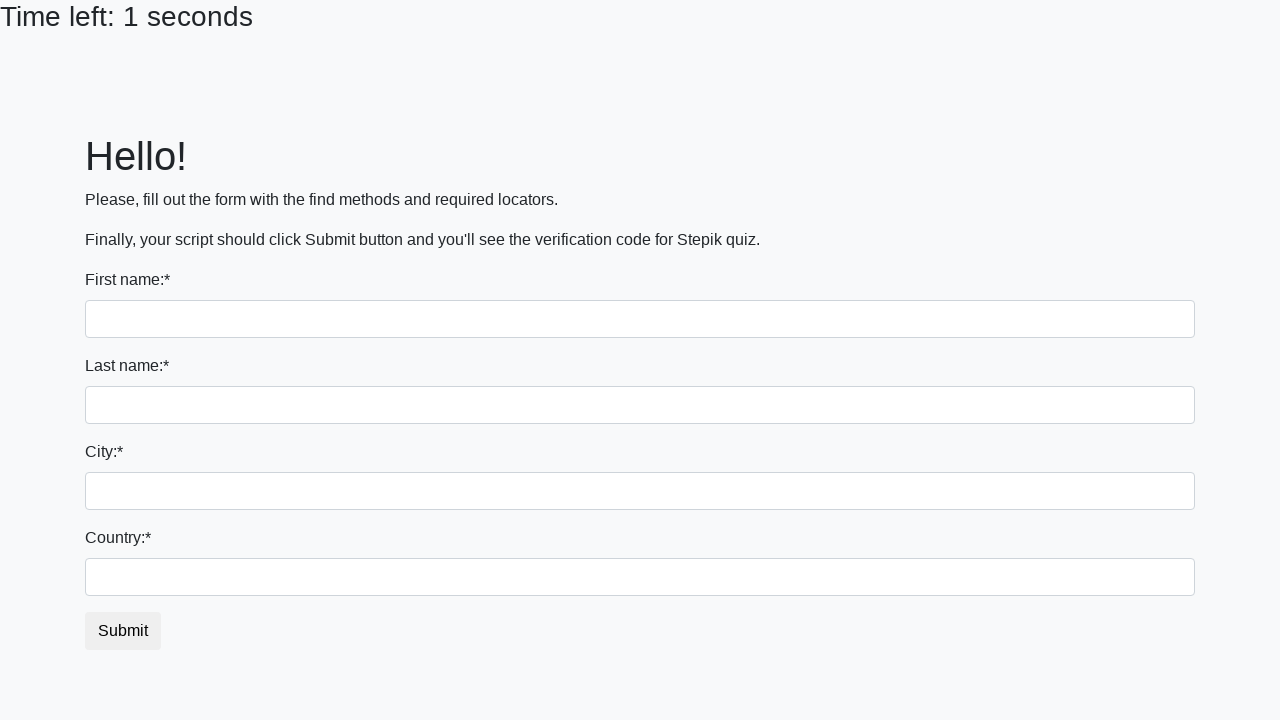